Navigates to Oracle website and verifies the page title matches expected values using soft assertions

Starting URL: https://www.oracle.com

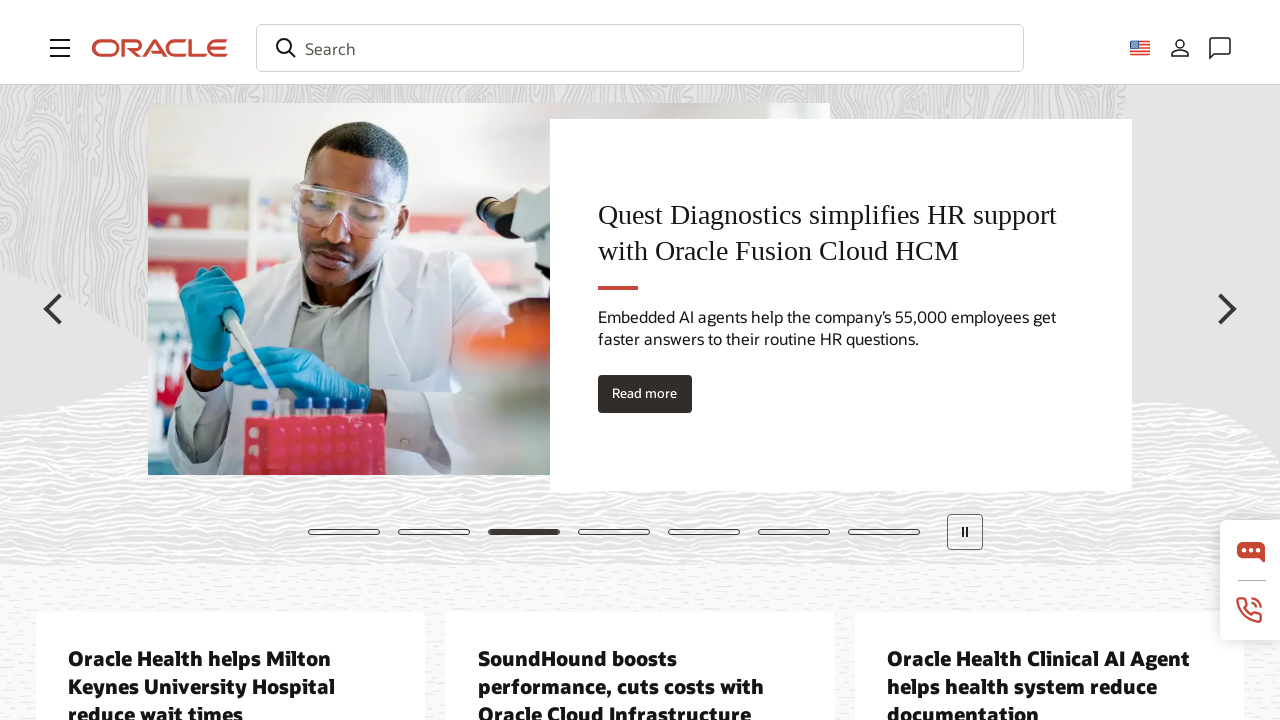

Retrieved page title from Oracle website
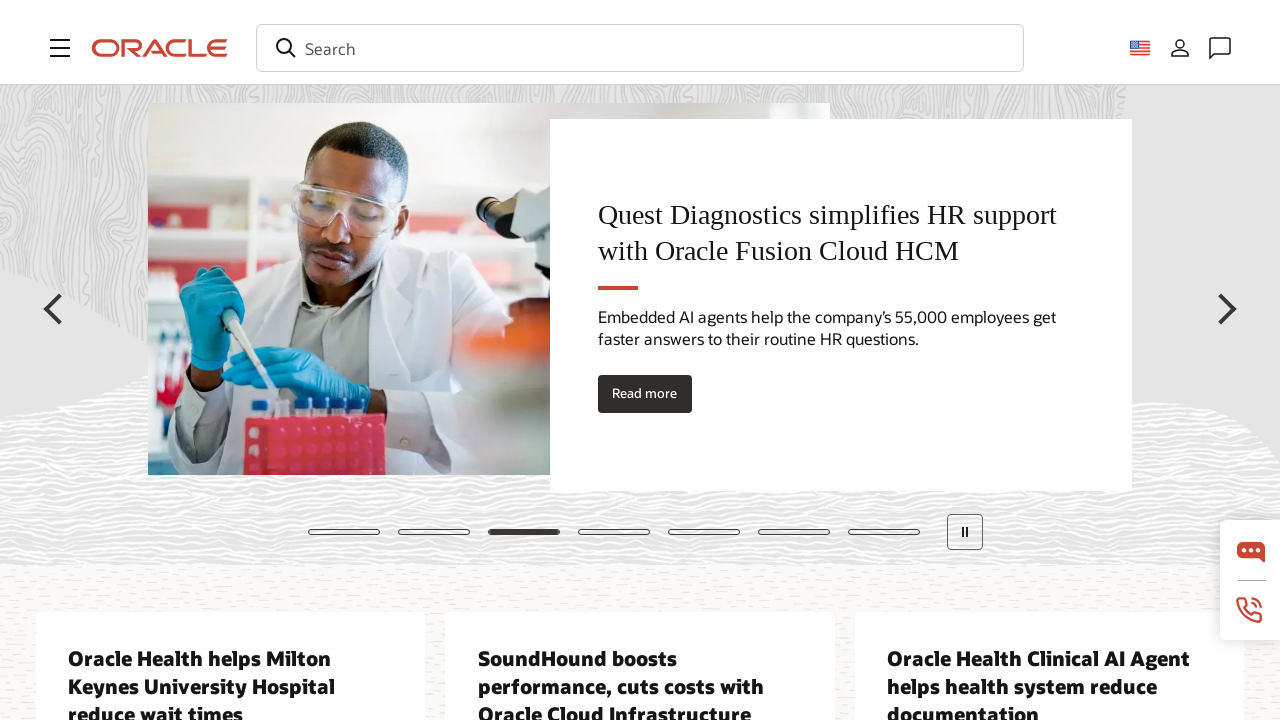

Verified page title matches expected value: 'Oracle | Cloud Applications and Cloud Platform'
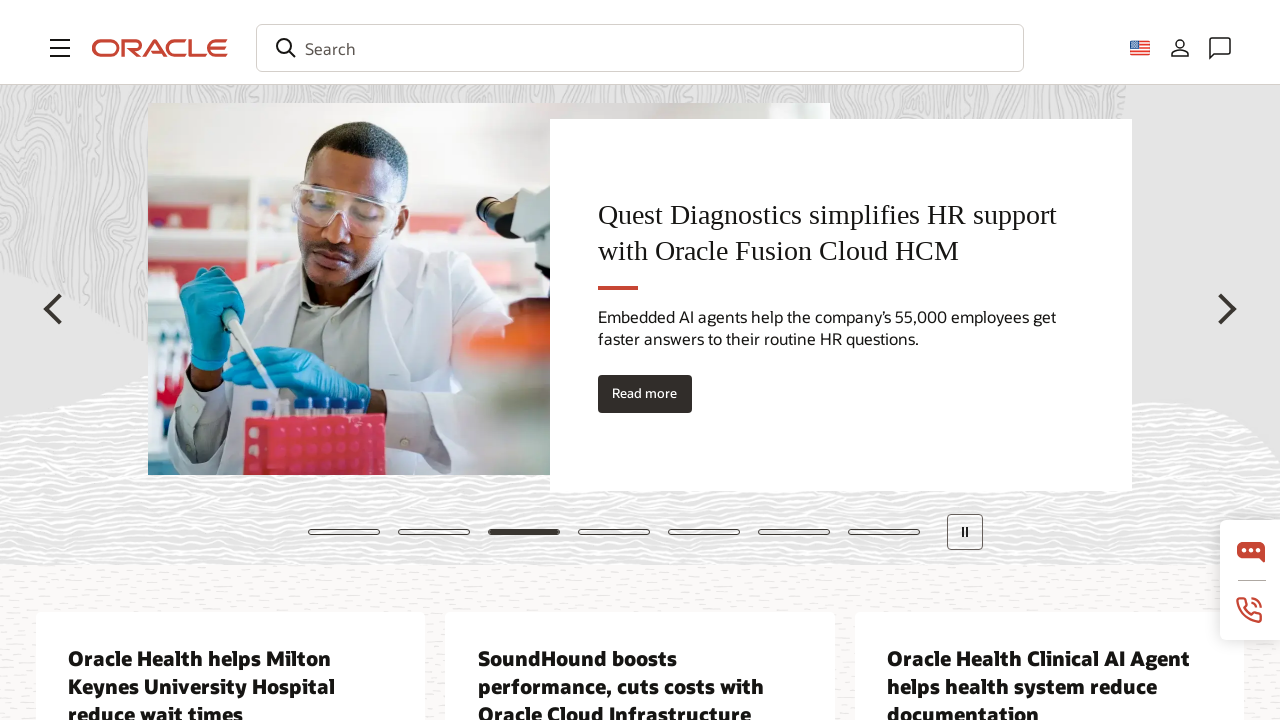

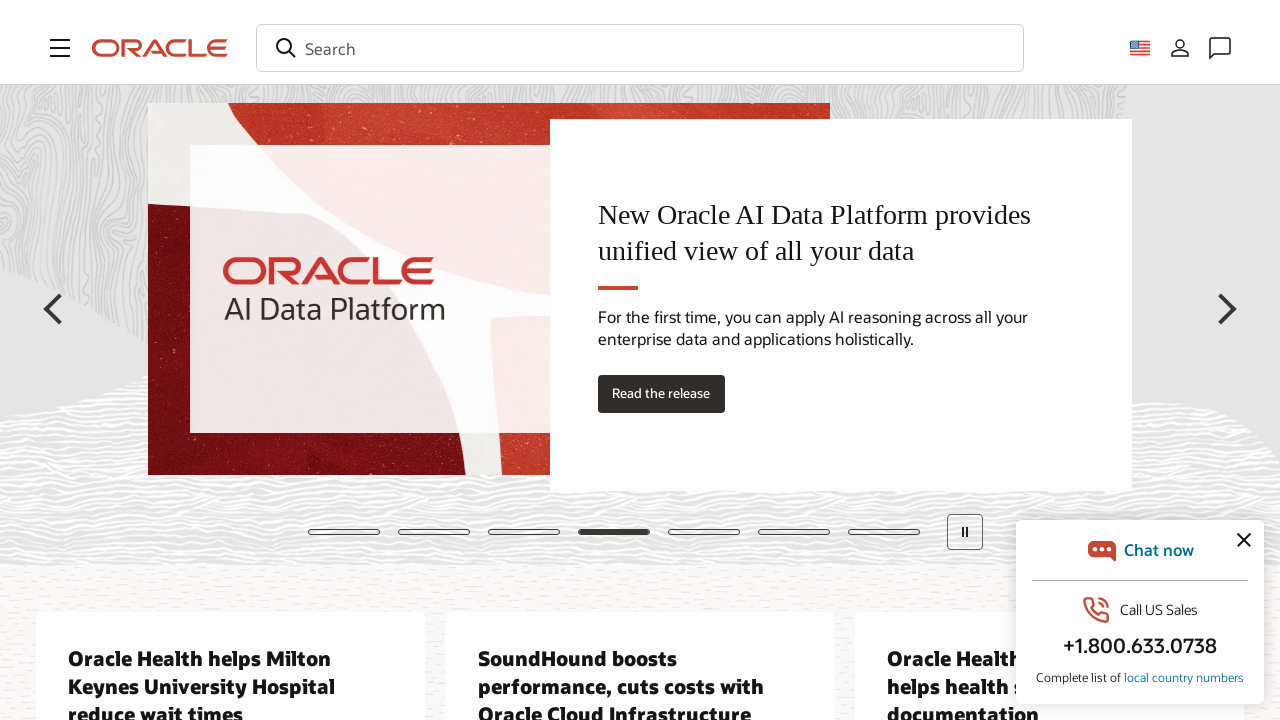